Tests dropdown selection functionality by selecting options using different methods: by value, by label, and by index on a public test page.

Starting URL: https://the-internet.herokuapp.com/dropdown

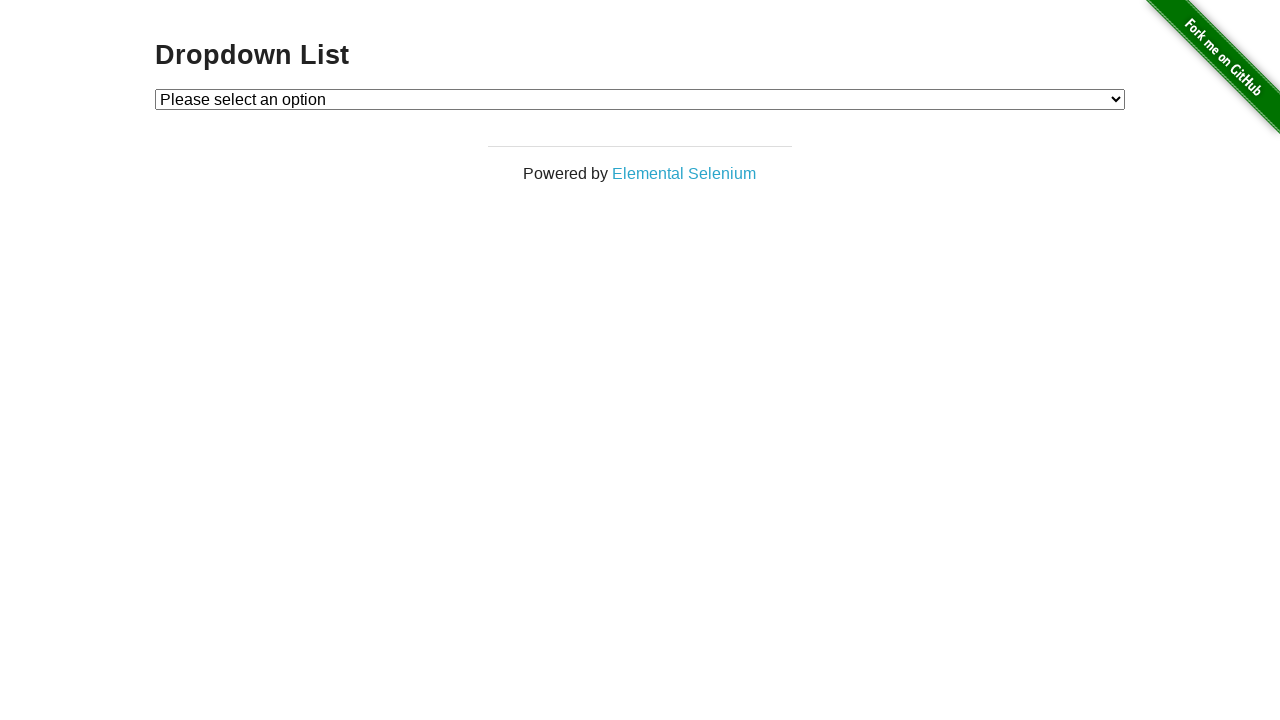

Navigated to dropdown test page
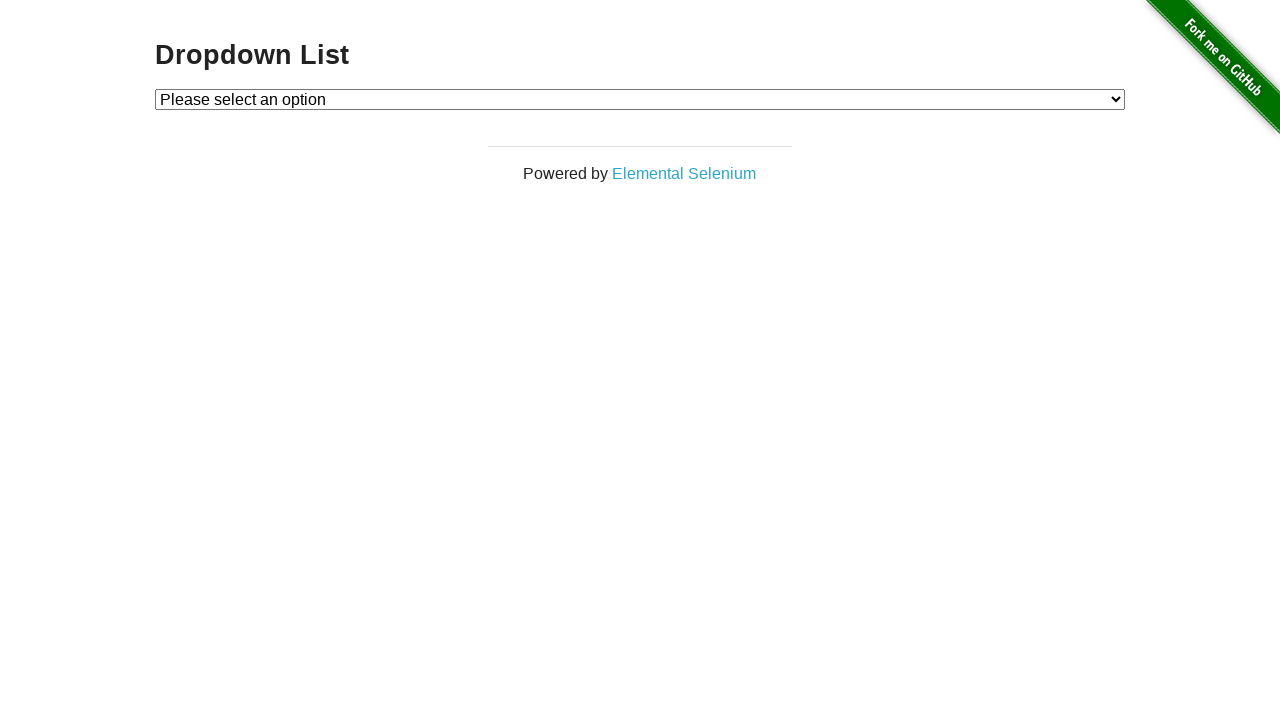

Located dropdown element
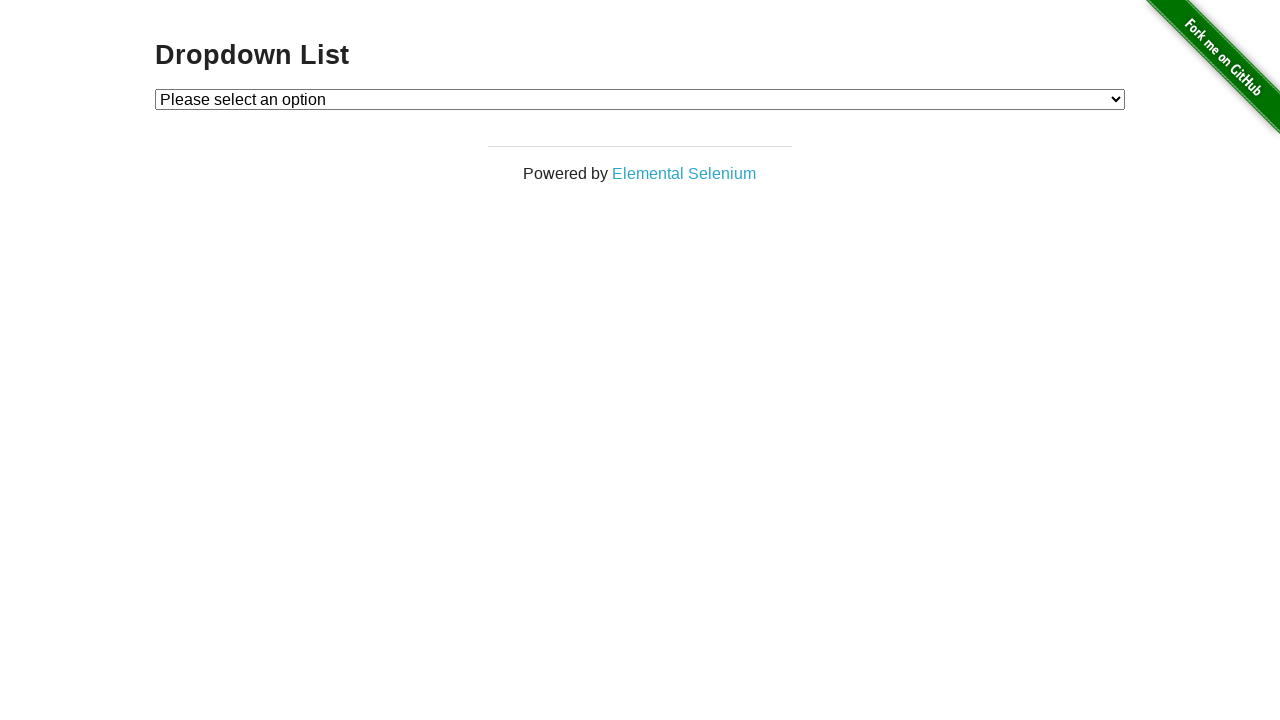

Selected dropdown option by value '1' on #dropdown
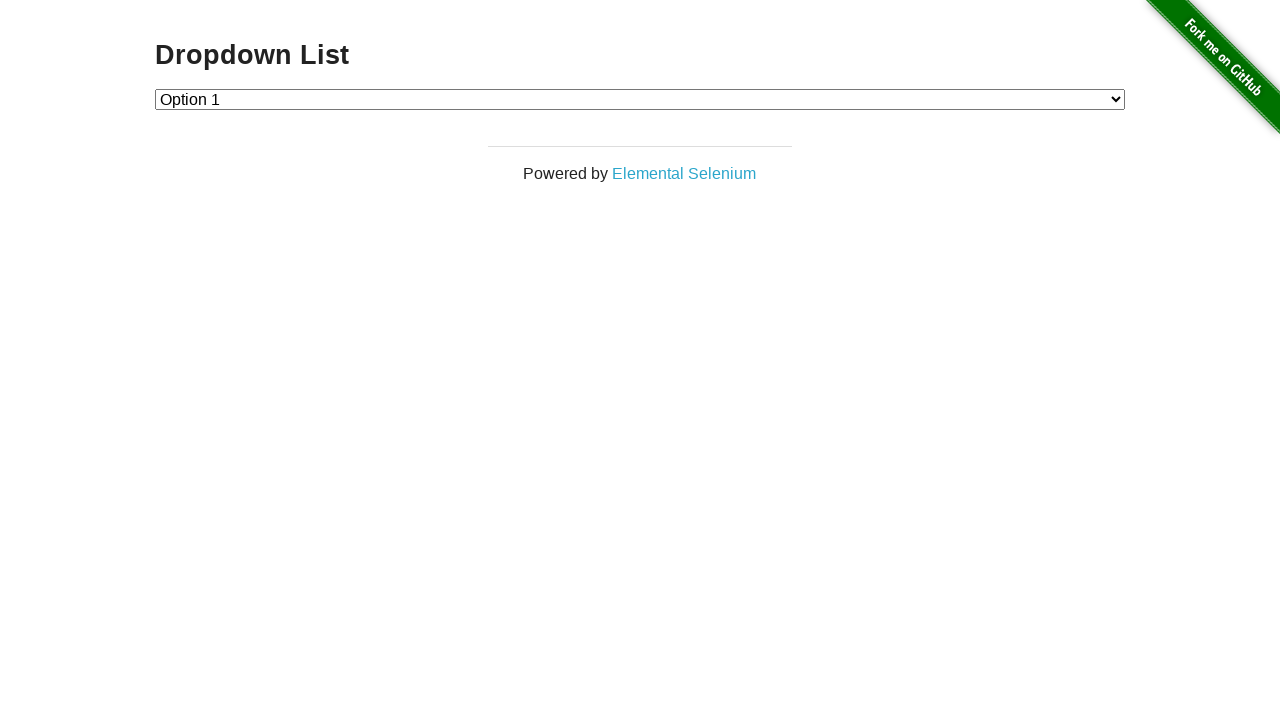

Selected dropdown option by label 'Option 2' on #dropdown
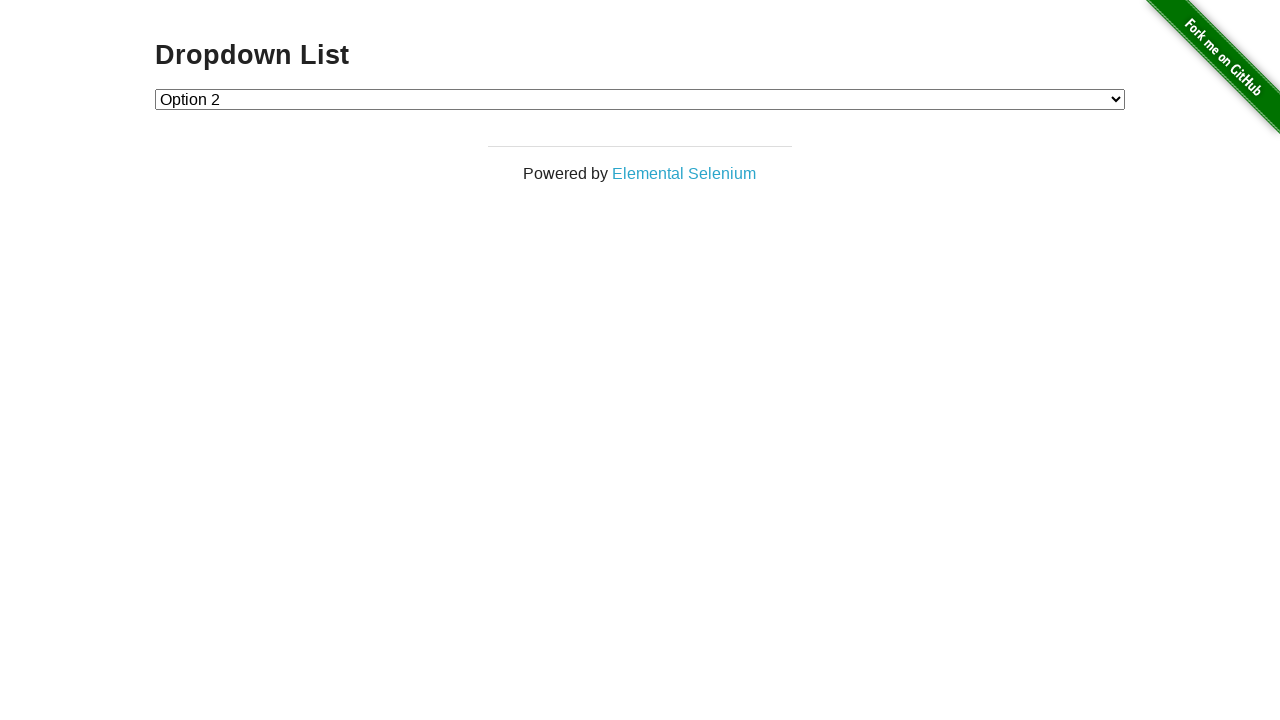

Selected dropdown option by index 0 (first option) on #dropdown
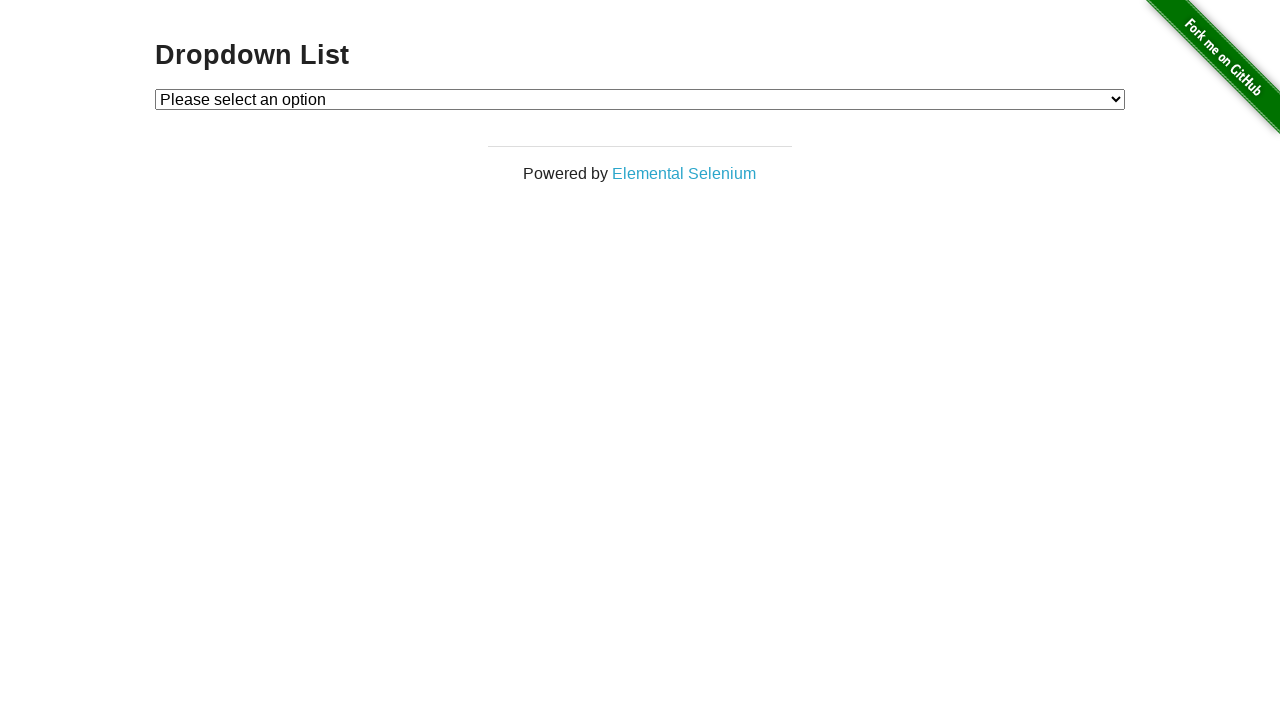

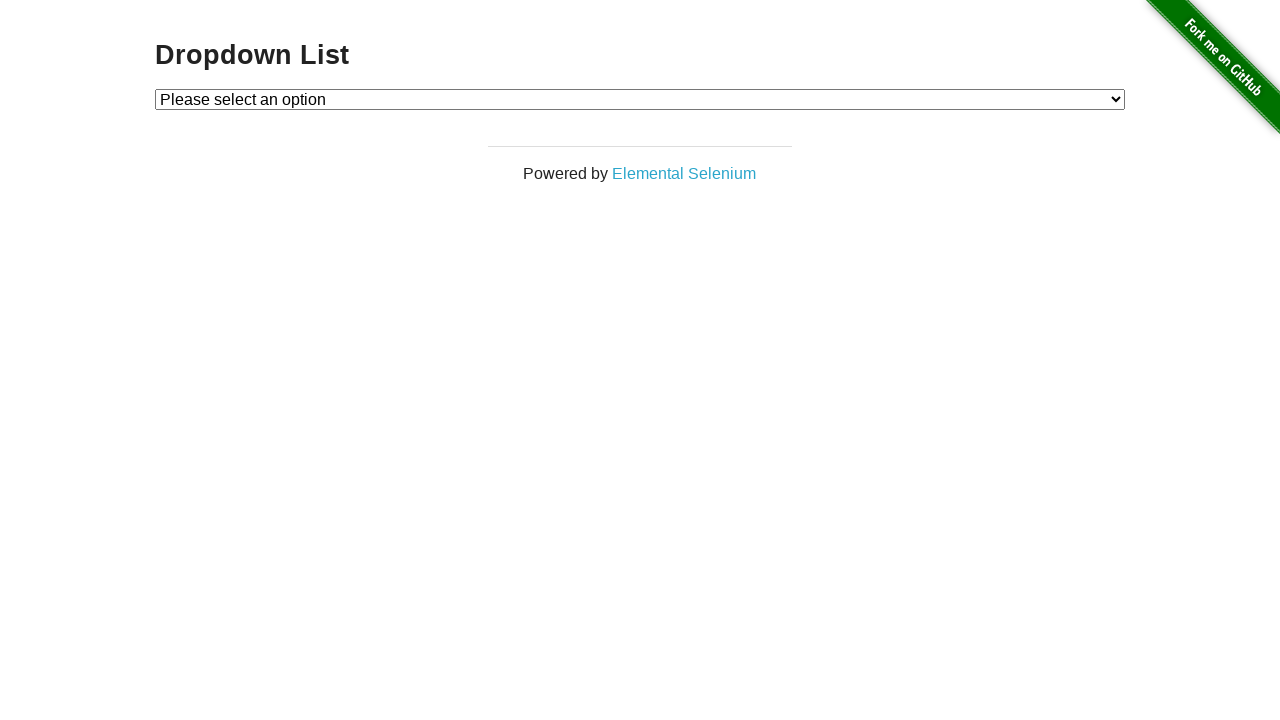